Tests character validation form with only special characters (####), expecting "Invalid Value" result

Starting URL: https://testpages.eviltester.com/styled/apps/7charval/simple7charvalidation.html

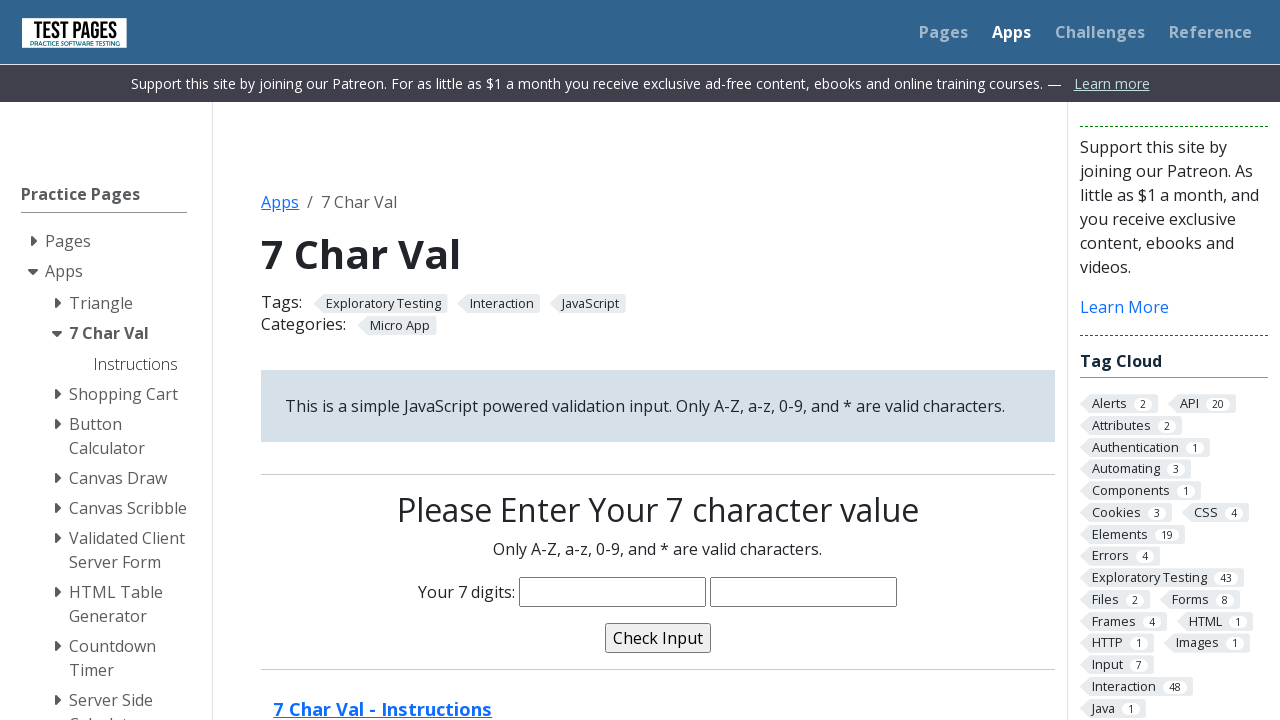

Navigated to character validation form page
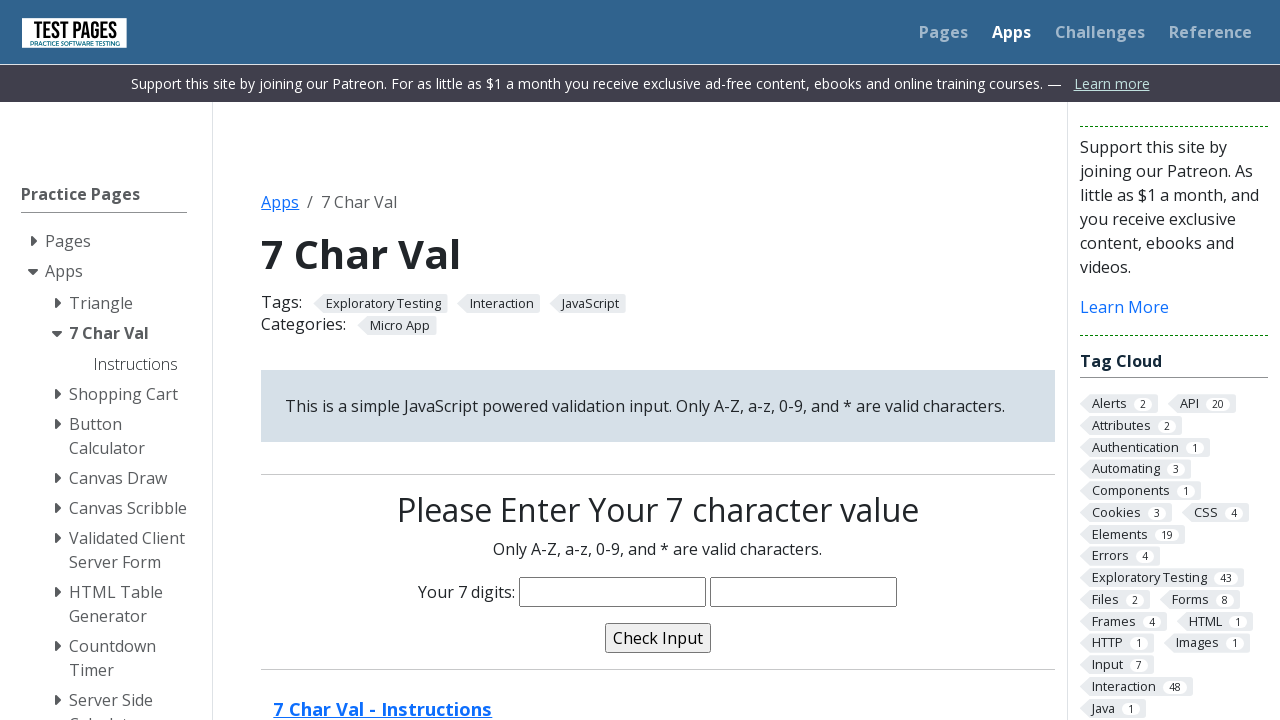

Filled characters field with special characters '####' on input[name='characters']
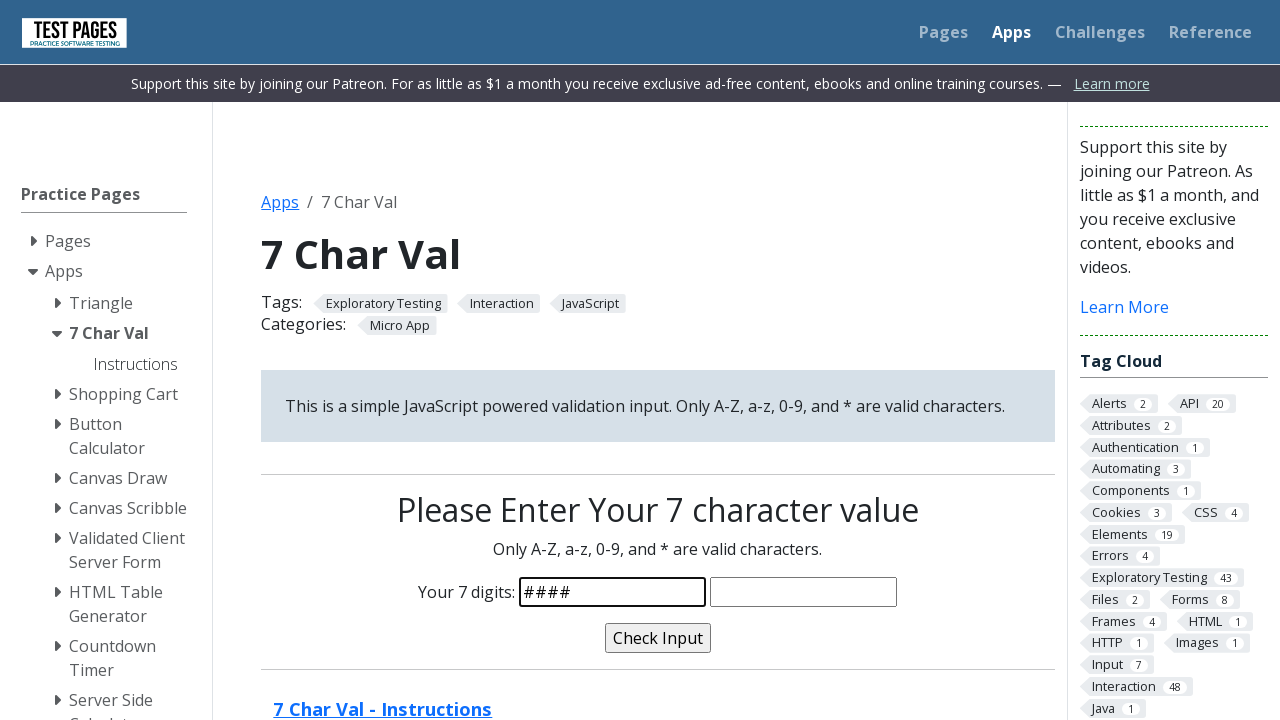

Clicked validate button to submit form at (658, 638) on input[name='validate']
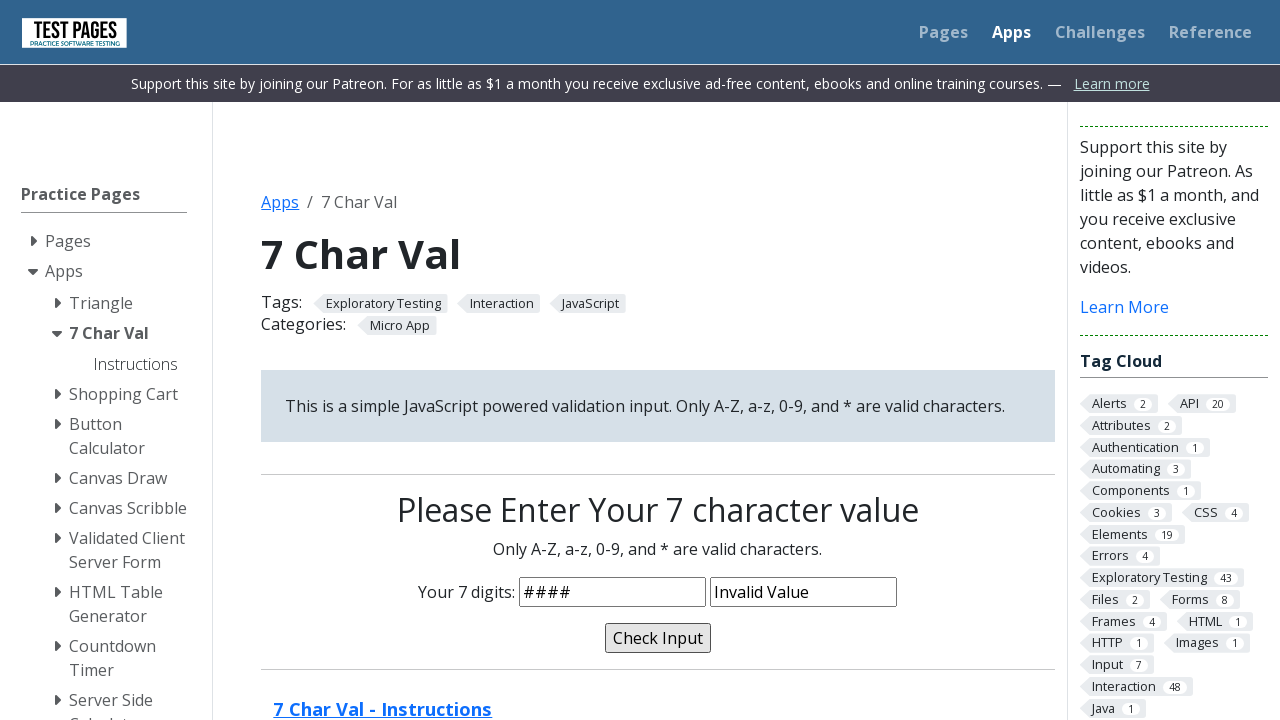

Validation message element appeared
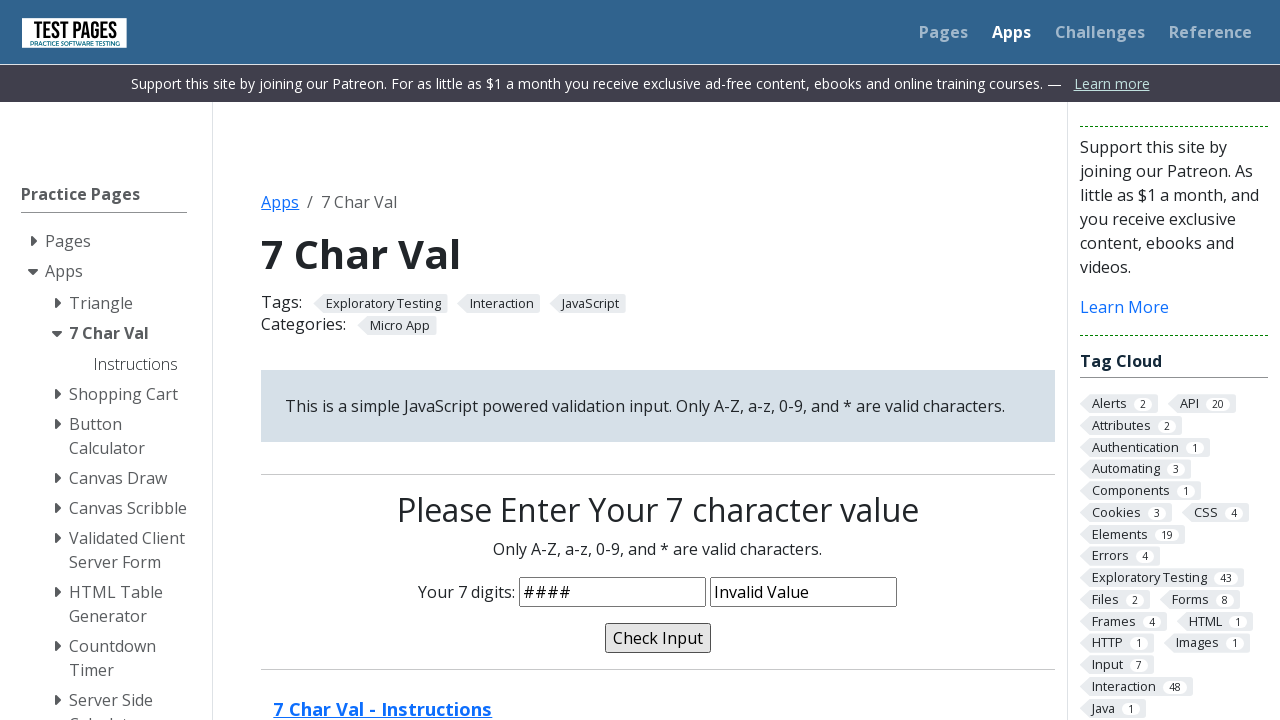

Verified validation message contains 'Invalid Value'
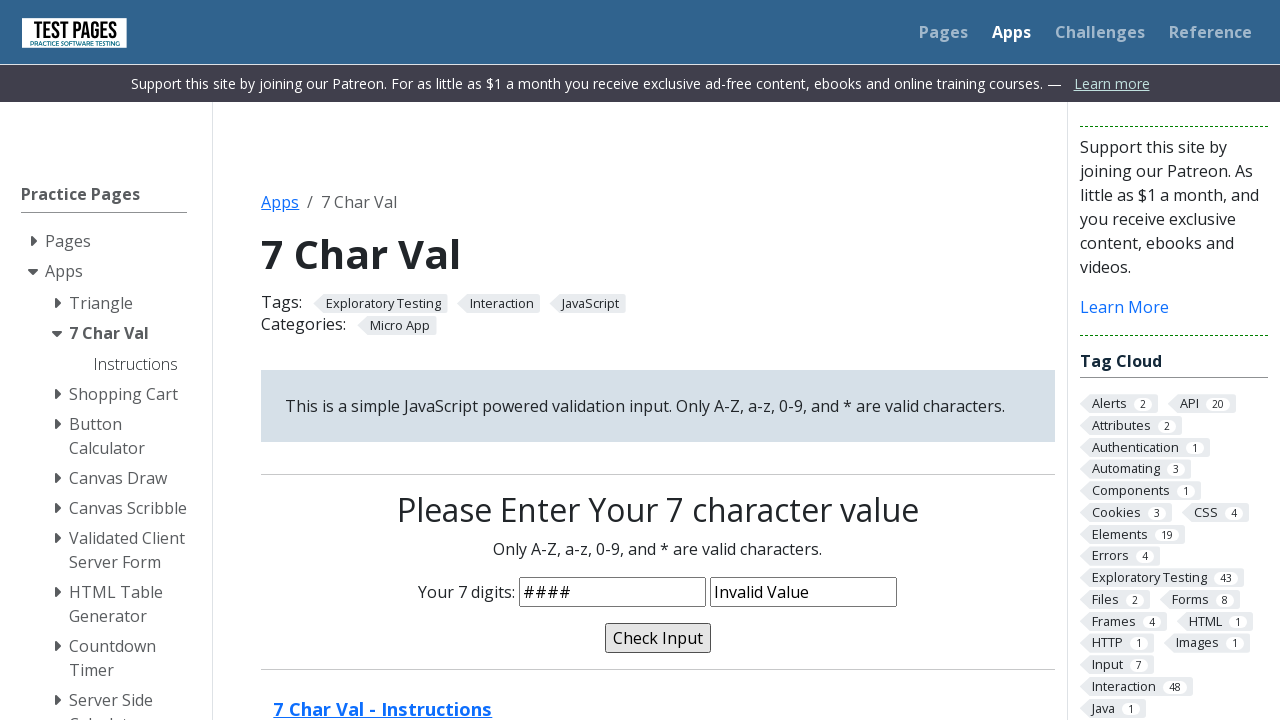

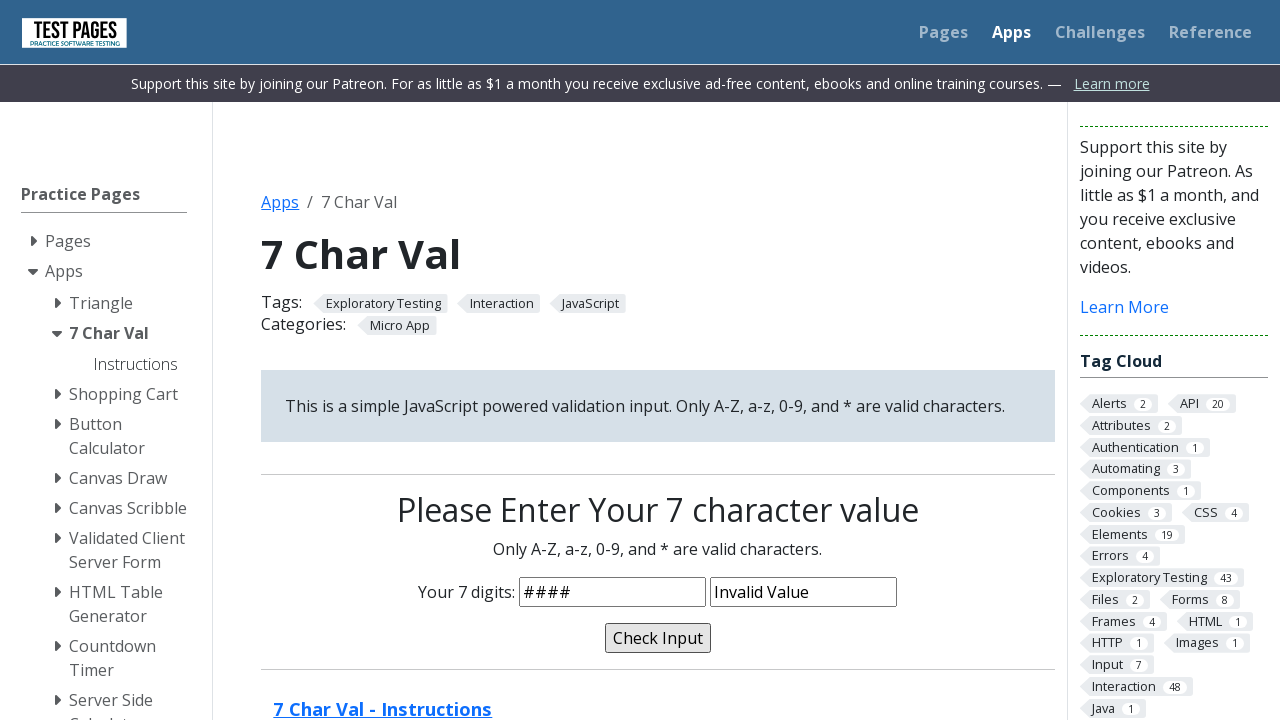